Navigates to Microsoft homepage and verifies the page title contains "Microsoft"

Starting URL: https://www.microsoft.com/

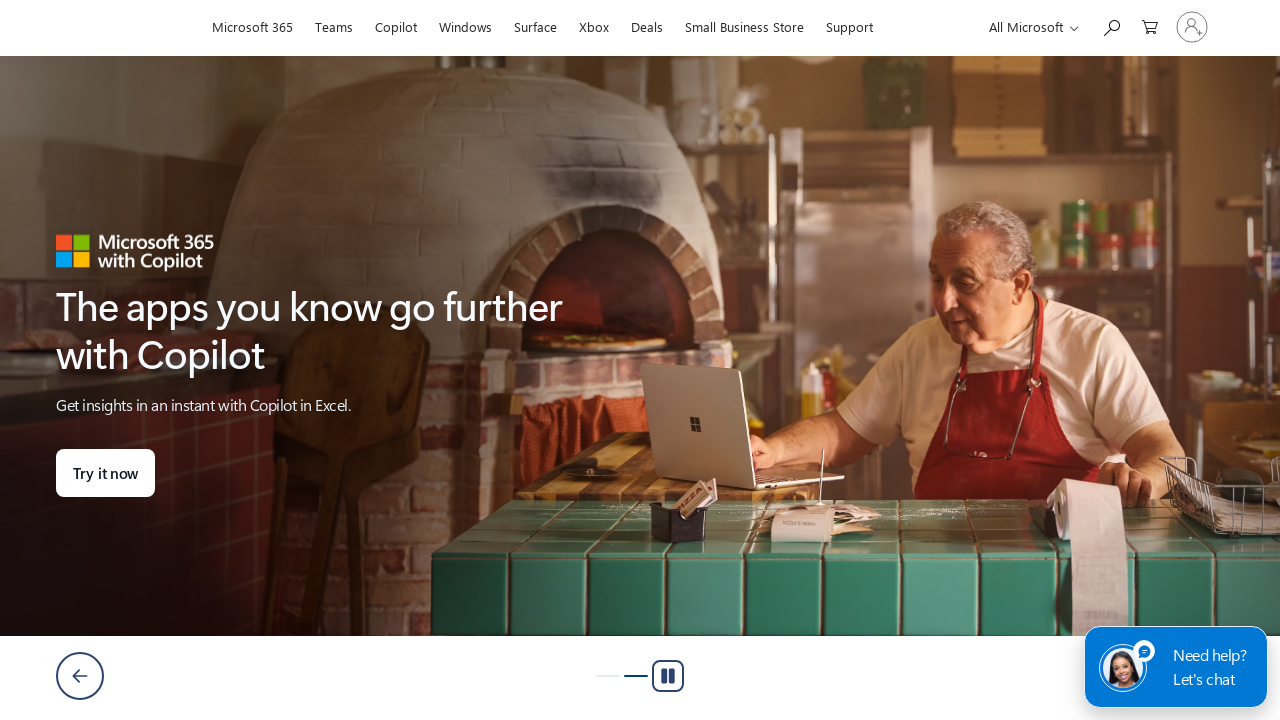

Navigated to Microsoft homepage
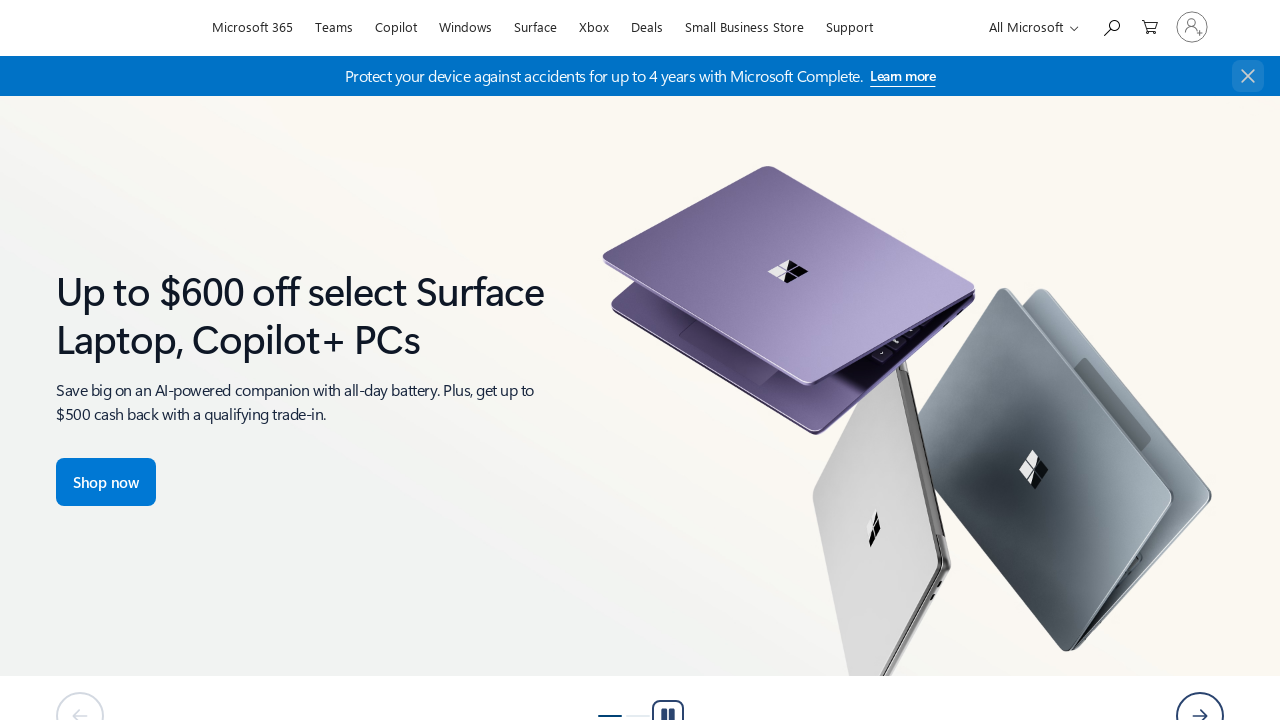

Verified page title contains 'Microsoft'
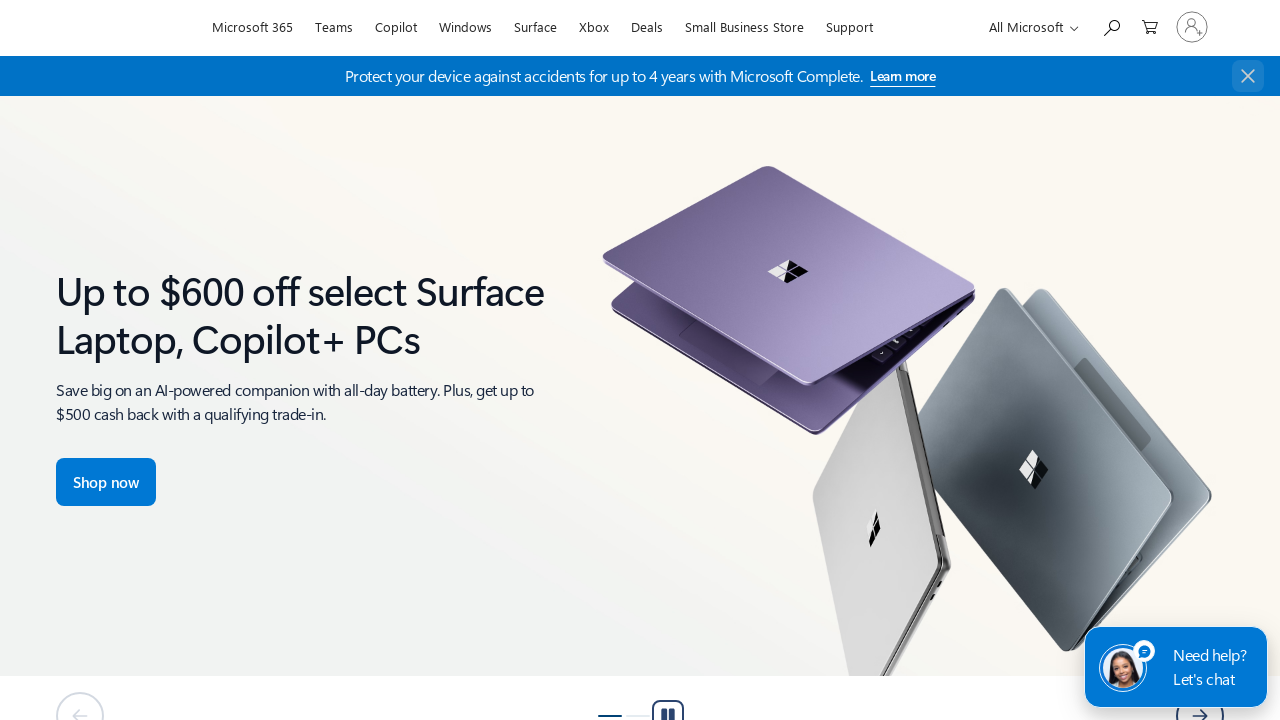

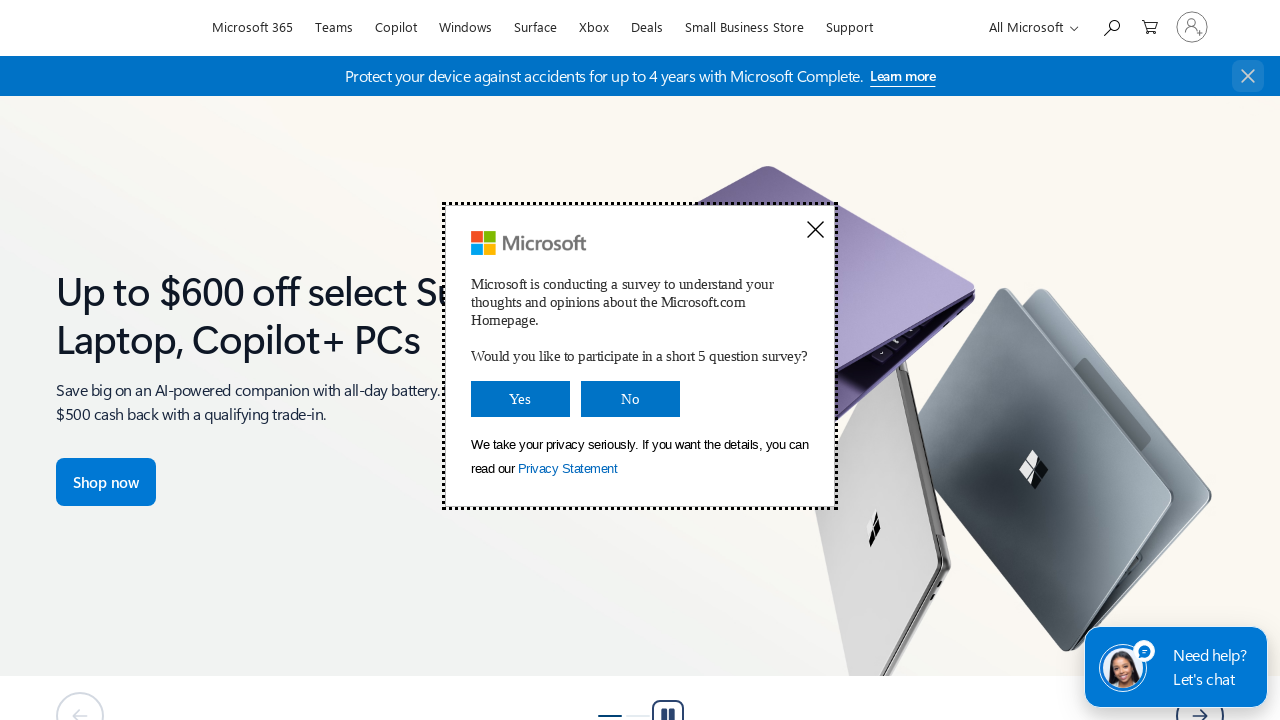